Tests the jQueryUI Selectable widget by navigating to the demo page, switching to the iframe containing the demo, and selecting multiple items using Ctrl/Command+click to demonstrate multi-selection functionality.

Starting URL: https://jqueryui.com/

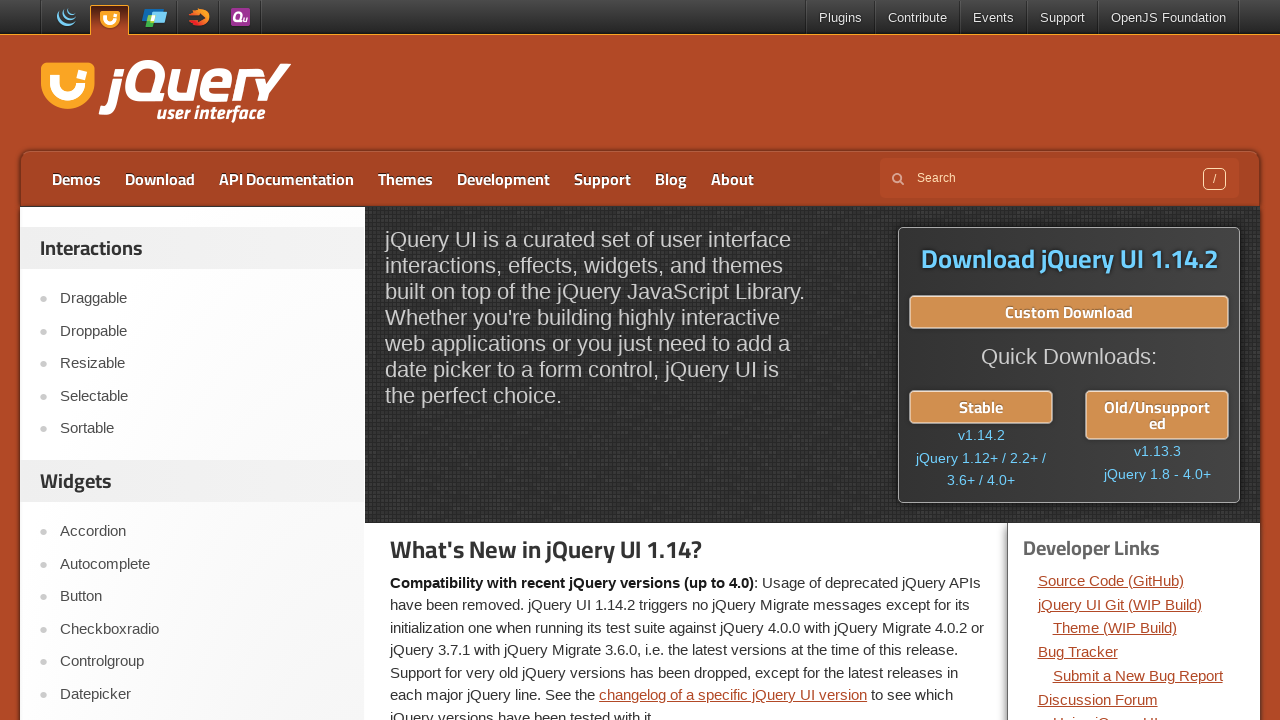

Clicked on 'Selectable' link in navigation at (202, 396) on a:has-text('Selectable')
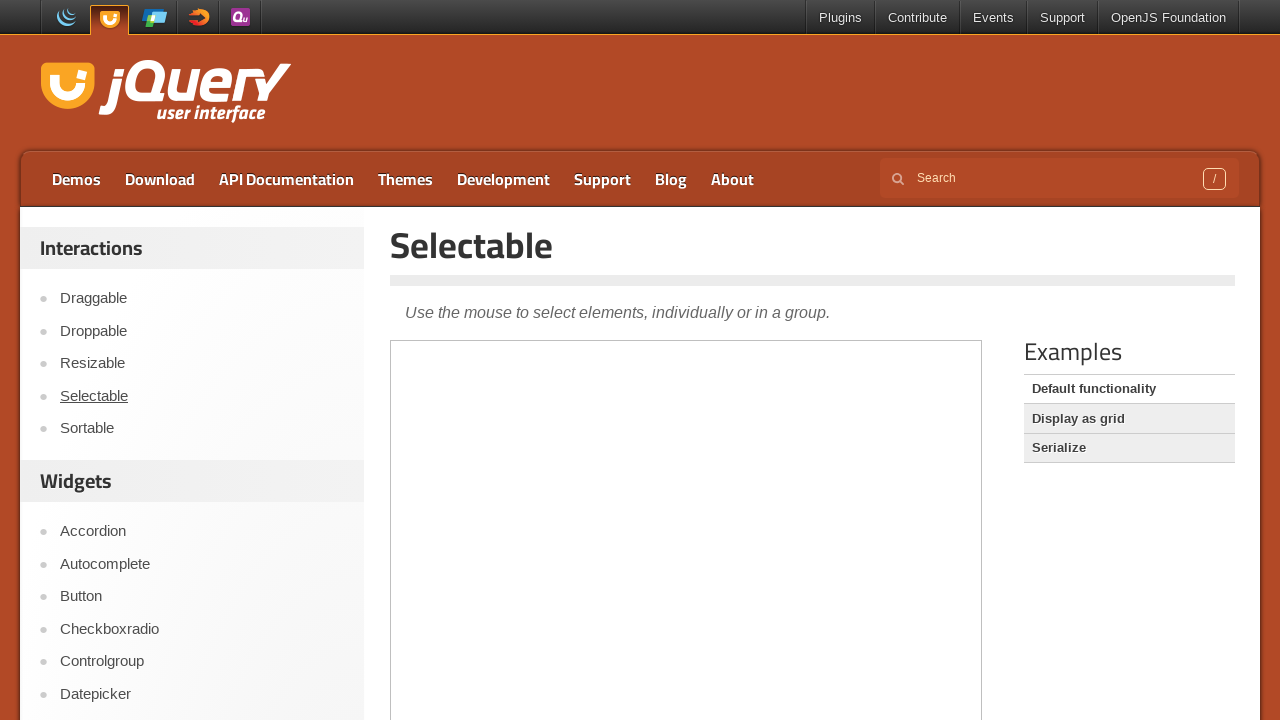

Located demo iframe
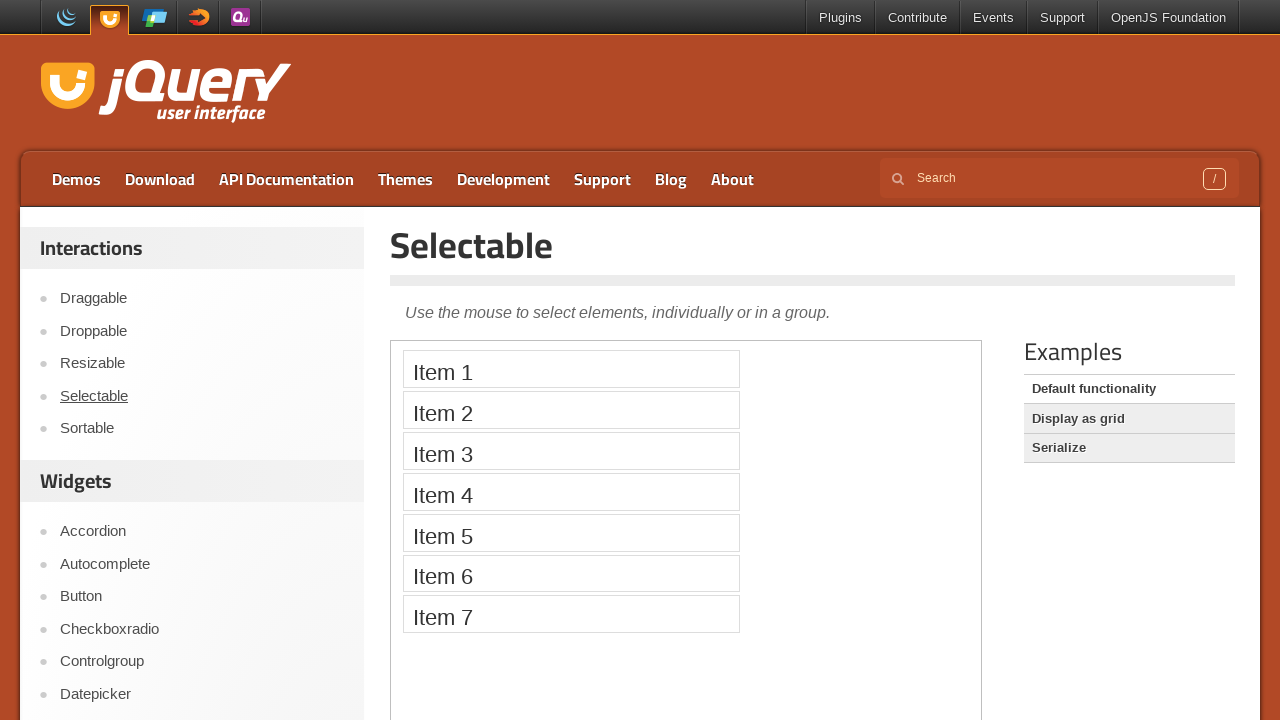

Waited for selectable items to load in iframe
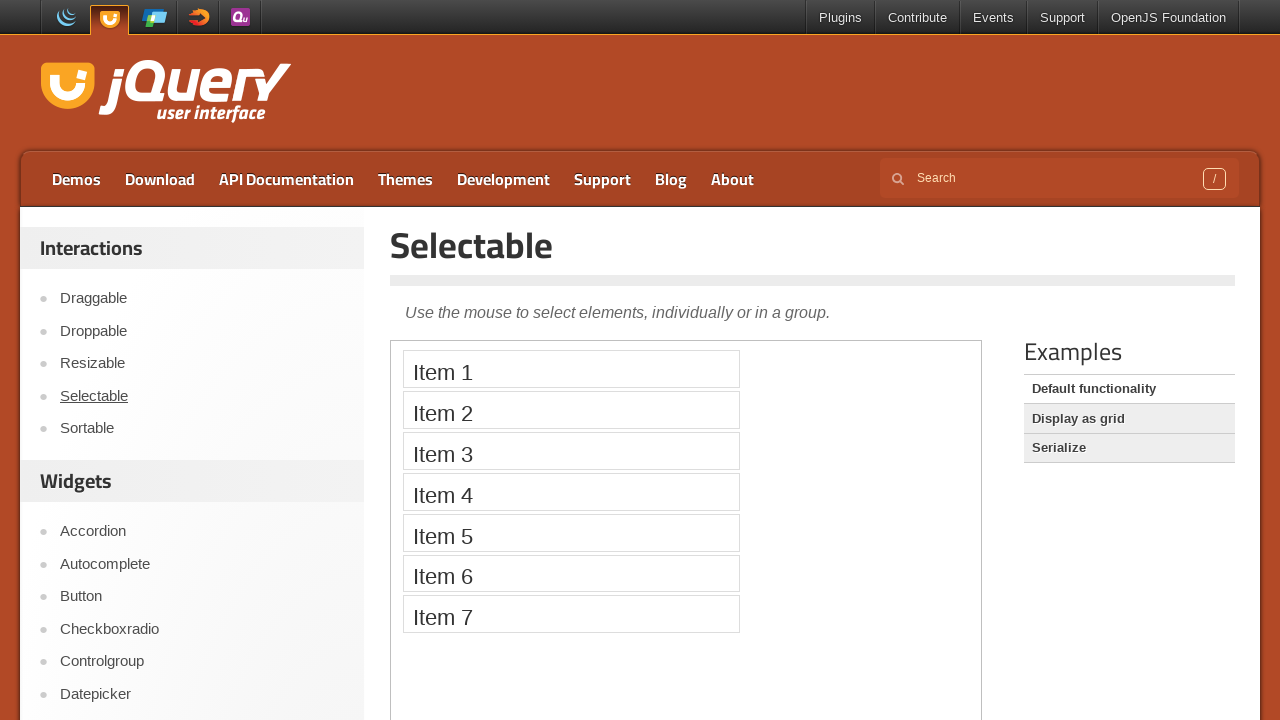

Located all three selectable items
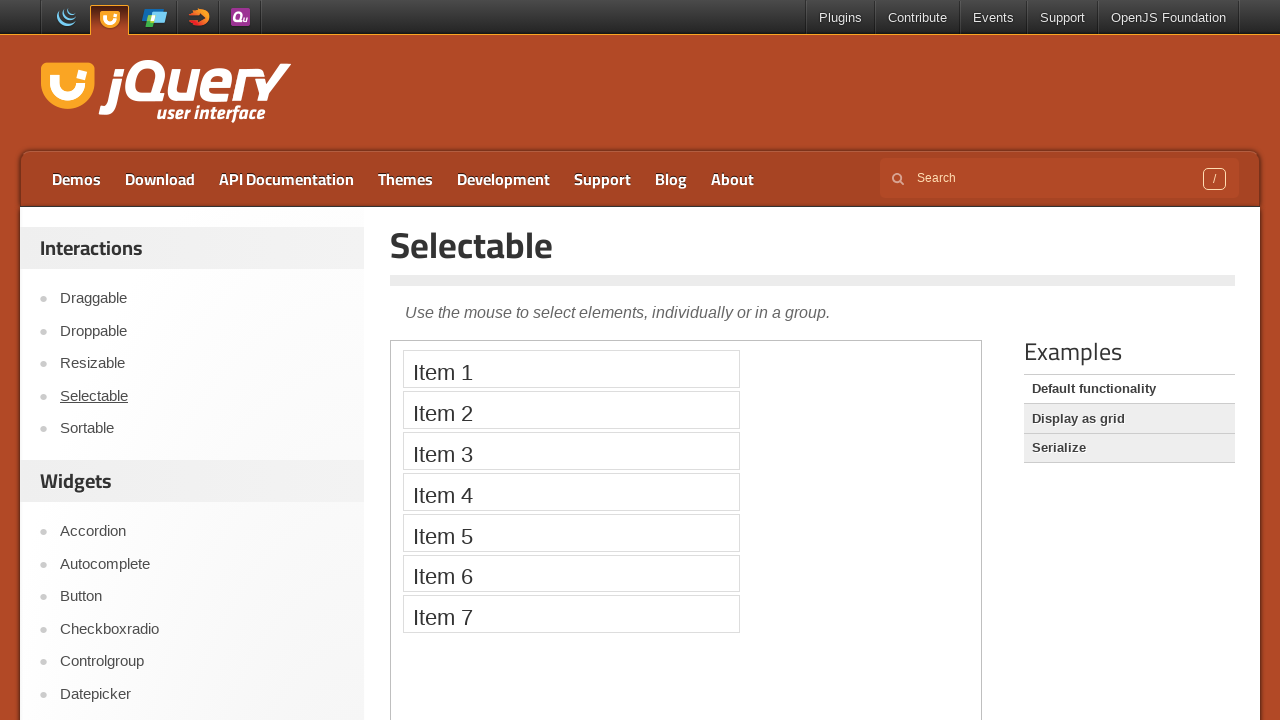

Ctrl+clicked Item 1 to select it at (571, 369) on .demo-frame >> internal:control=enter-frame >> xpath=//li[text()='Item 1']
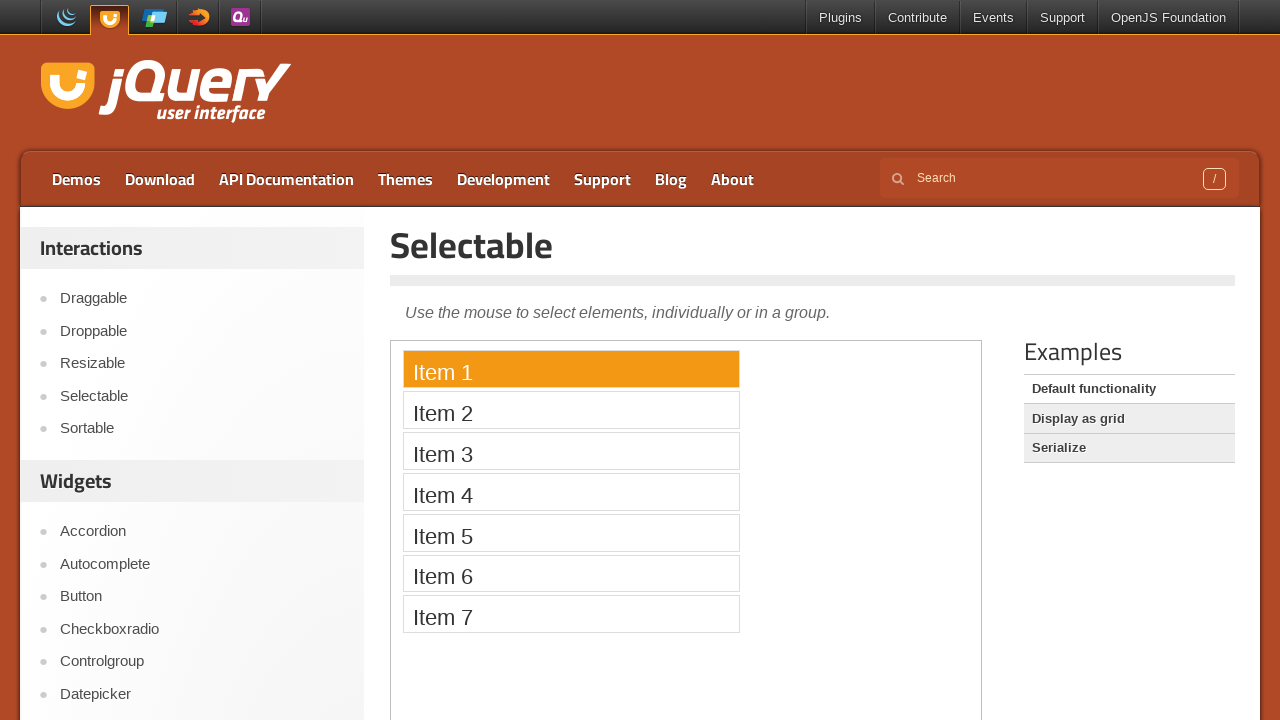

Ctrl+clicked Item 2 to add it to selection at (571, 410) on .demo-frame >> internal:control=enter-frame >> xpath=//li[text()='Item 2']
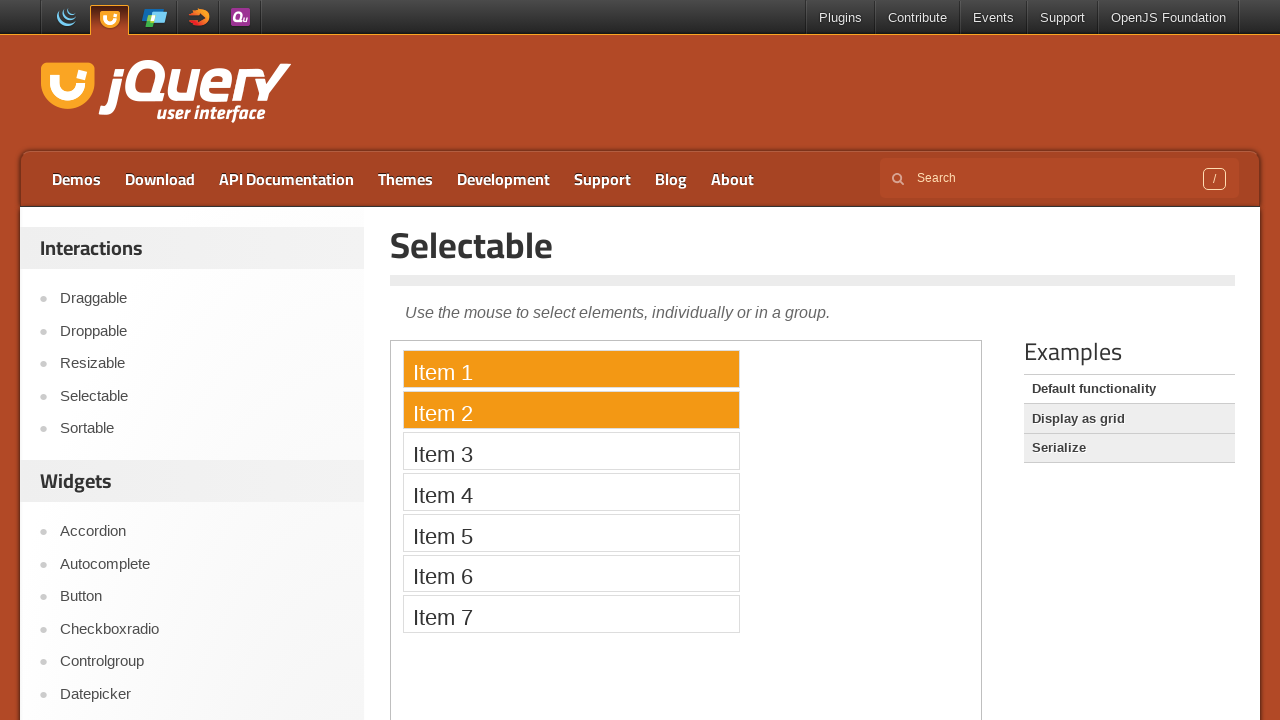

Ctrl+clicked Item 3 to add it to selection at (571, 451) on .demo-frame >> internal:control=enter-frame >> xpath=//li[text()='Item 3']
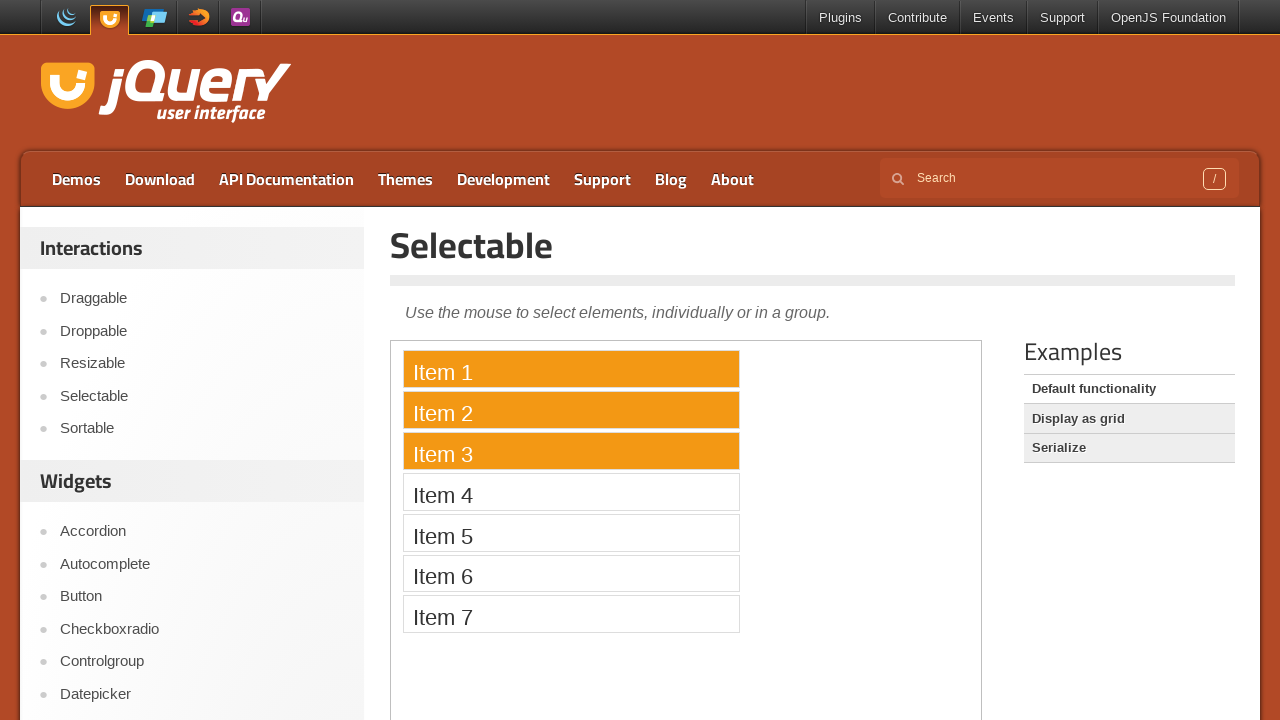

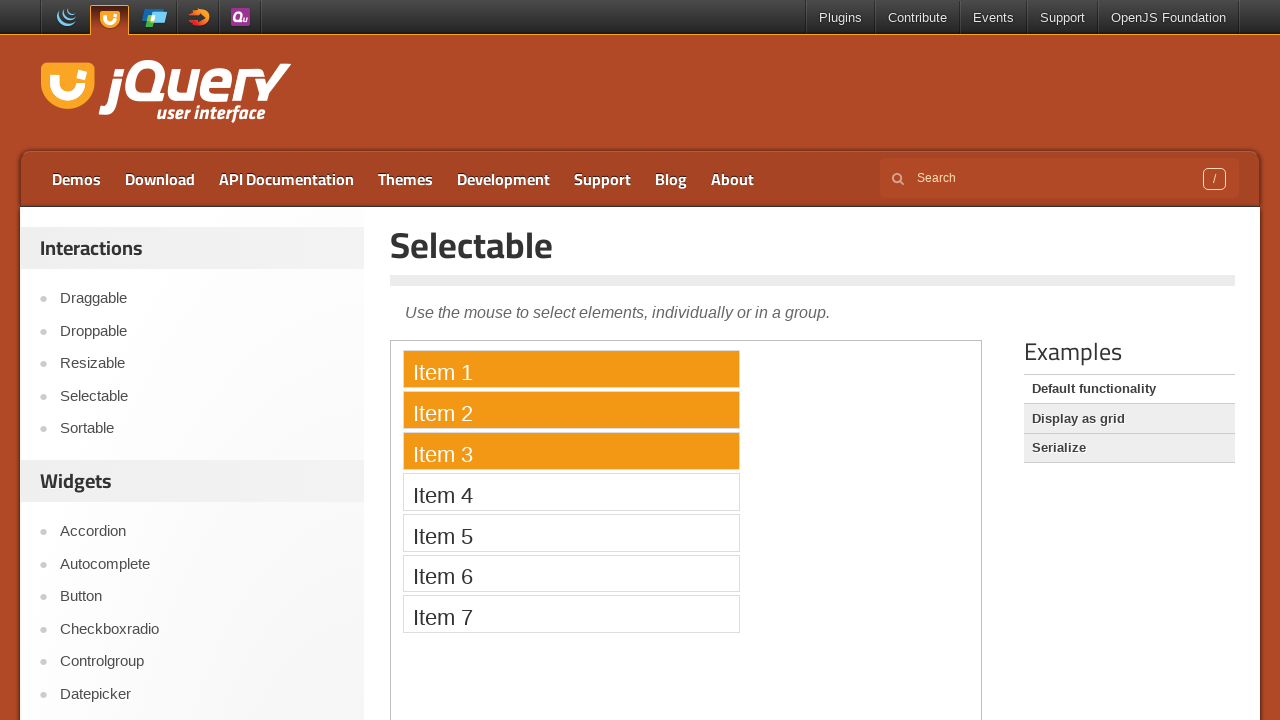